Tests opening a new tab by clicking the open tab button

Starting URL: https://rahulshettyacademy.com/AutomationPractice/

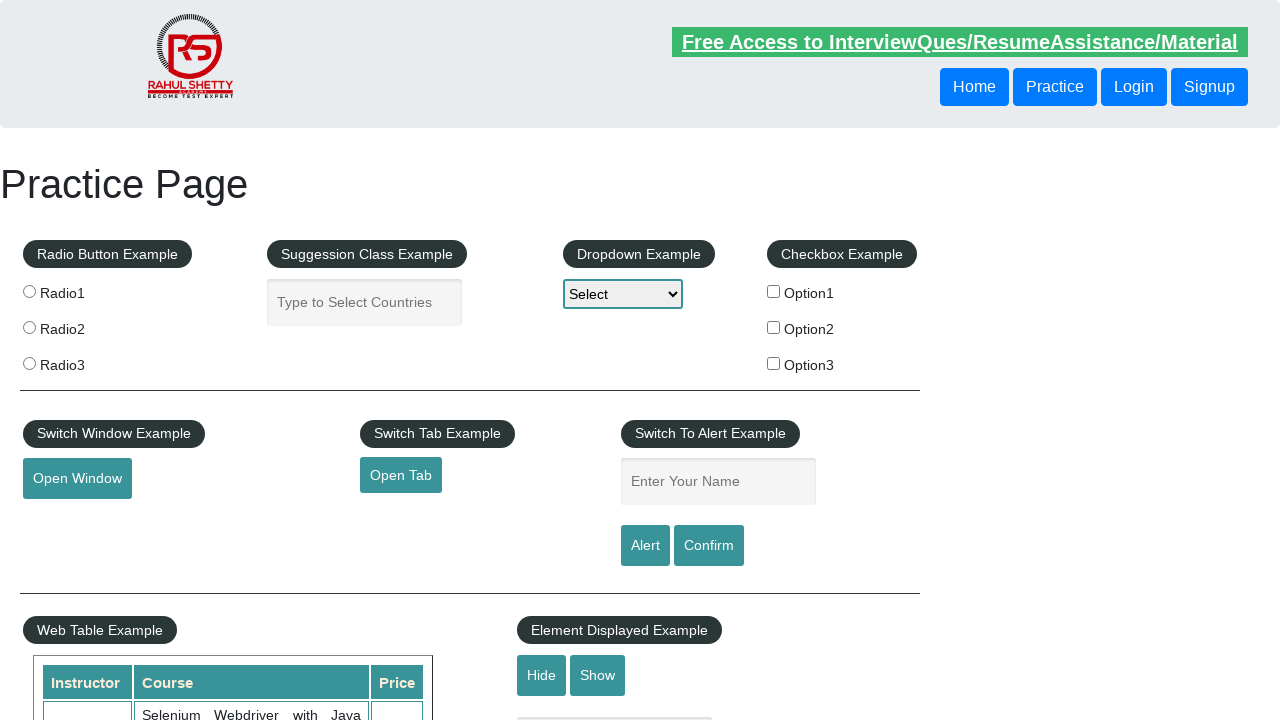

Clicked open tab button to trigger new tab at (401, 475) on #opentab
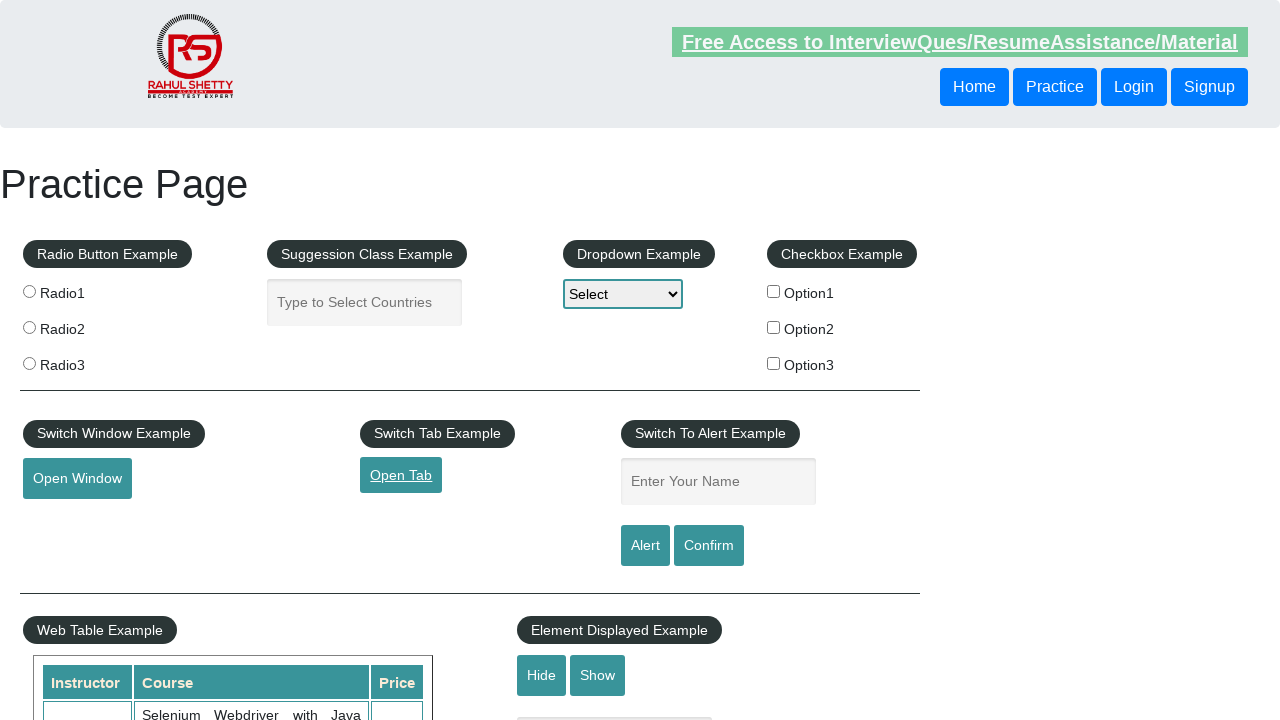

New tab opened and captured
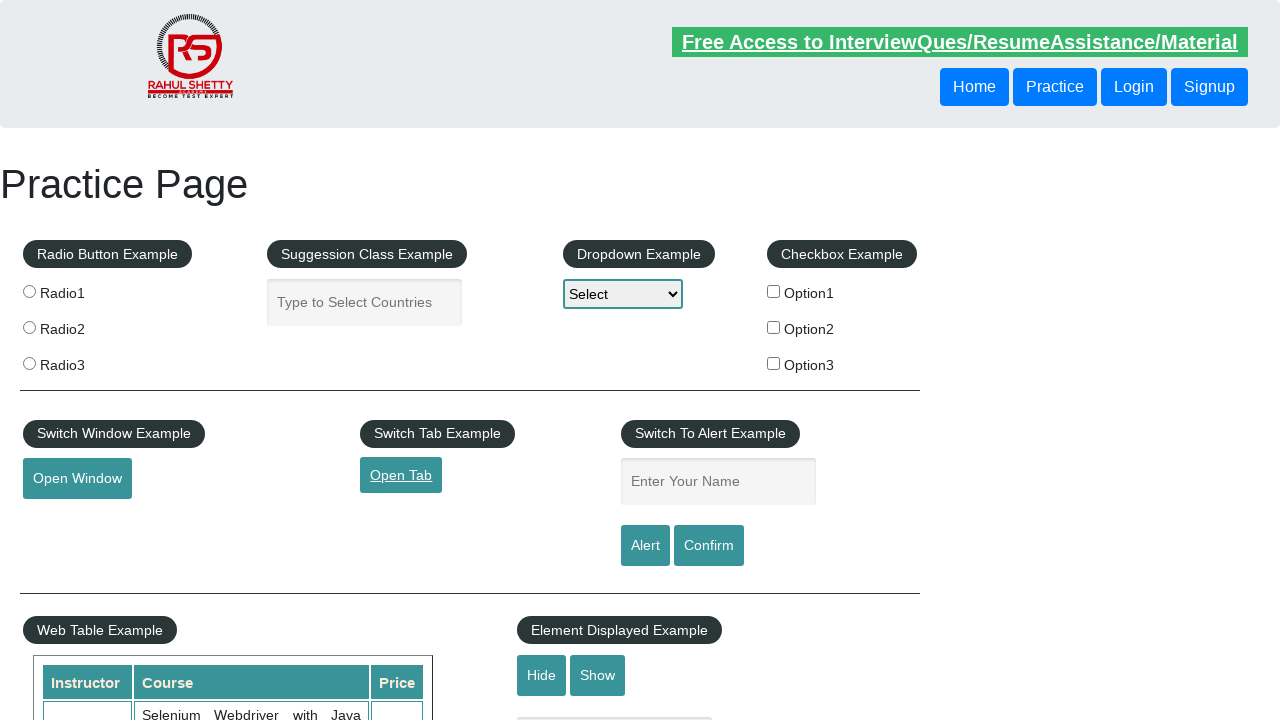

New tab finished loading
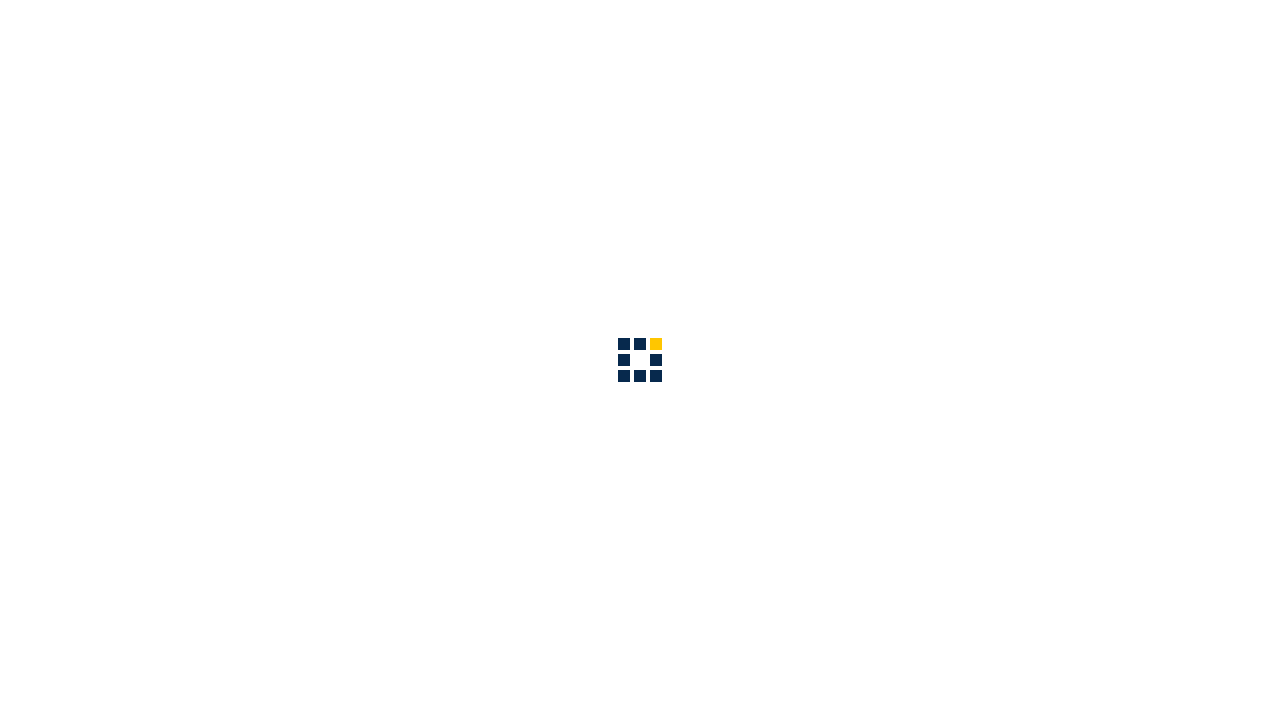

Closed the new tab
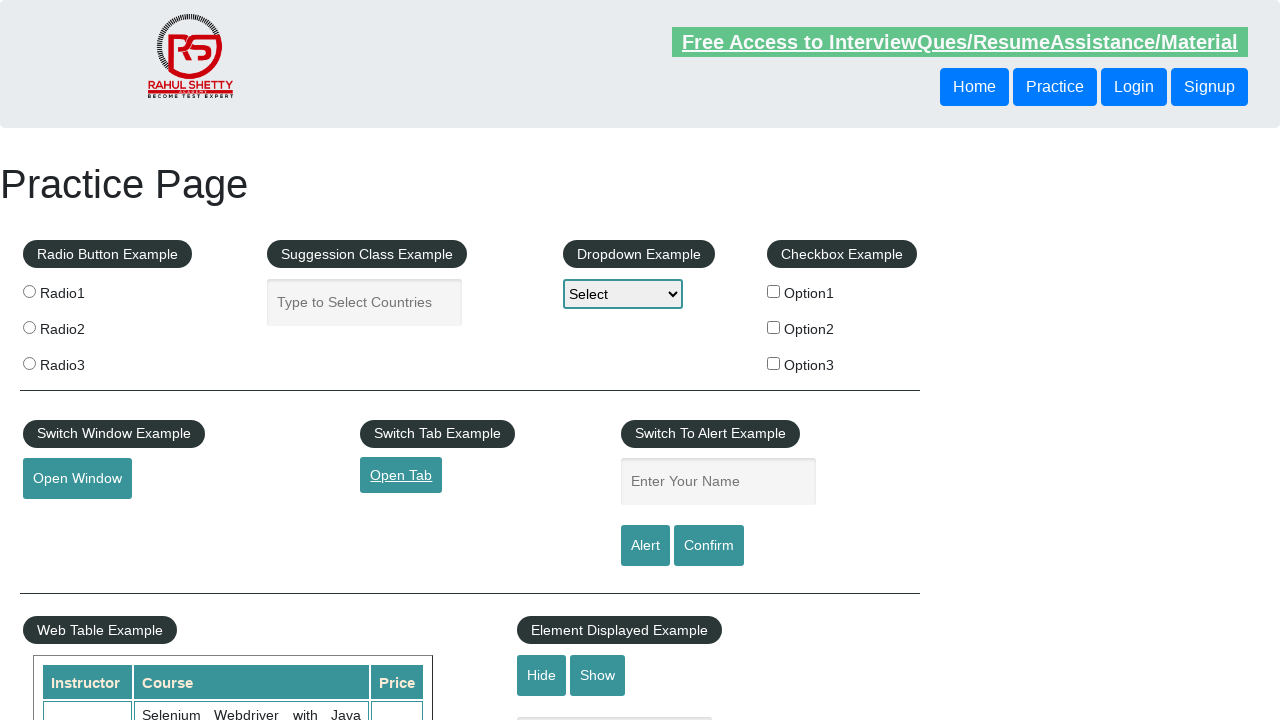

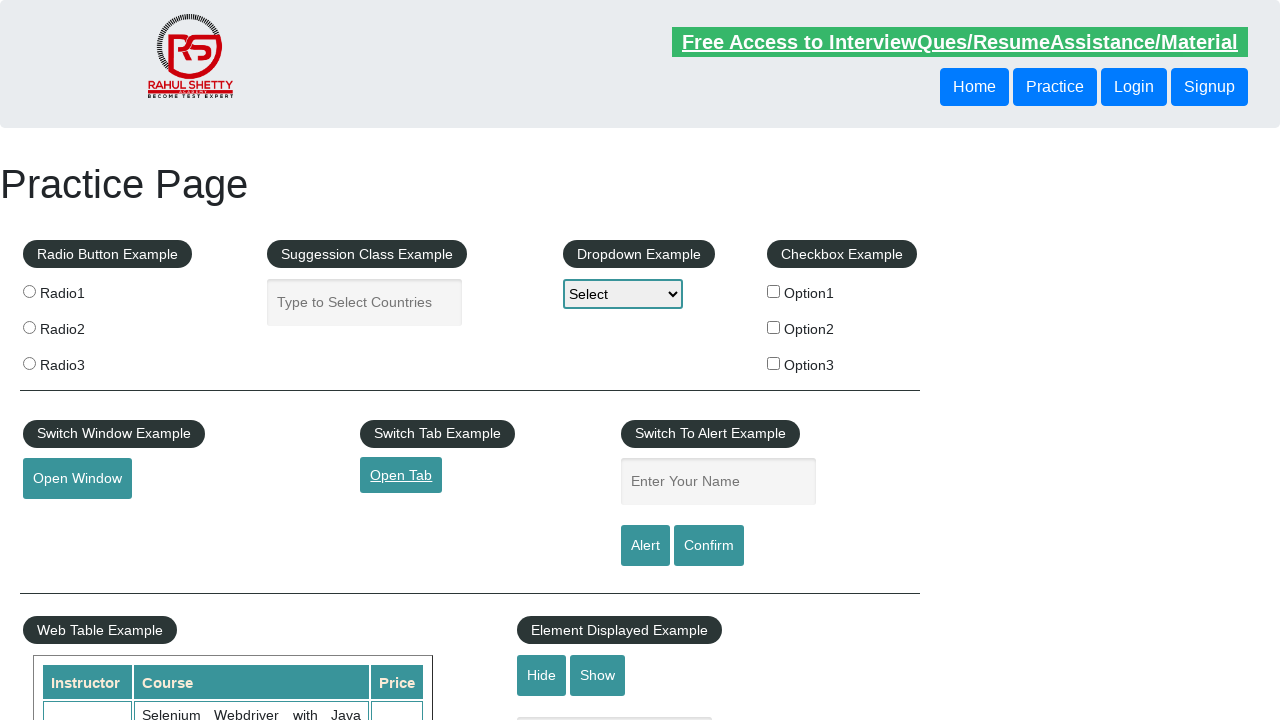